Tests clearing the complete state of all items by checking and then unchecking the toggle all

Starting URL: https://demo.playwright.dev/todomvc

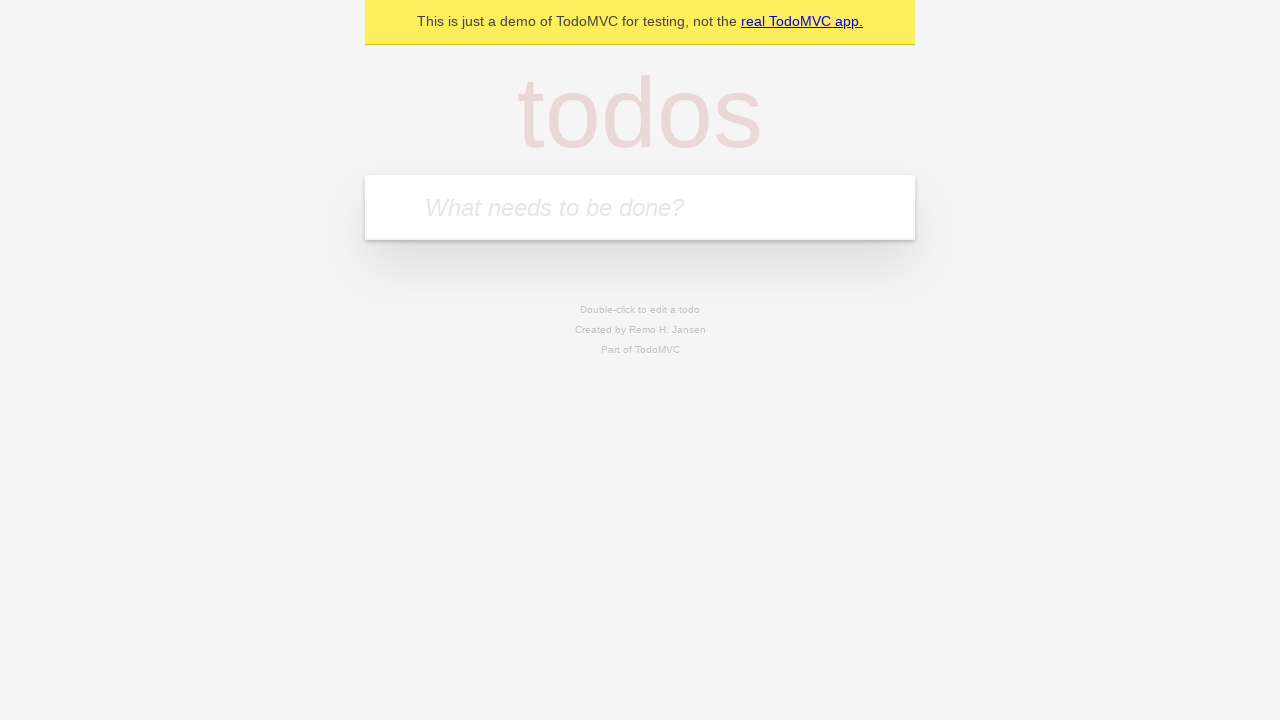

Filled first todo input with 'buy some cheese' on internal:attr=[placeholder="What needs to be done?"i]
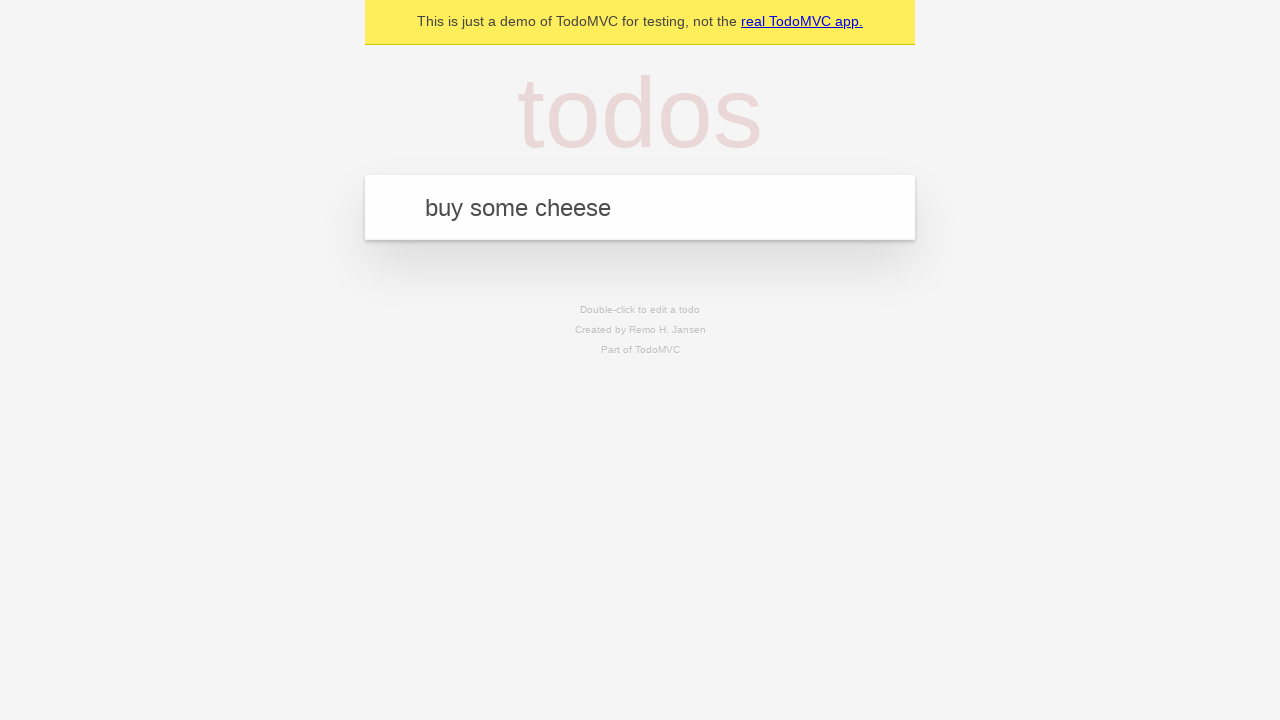

Pressed Enter to add first todo on internal:attr=[placeholder="What needs to be done?"i]
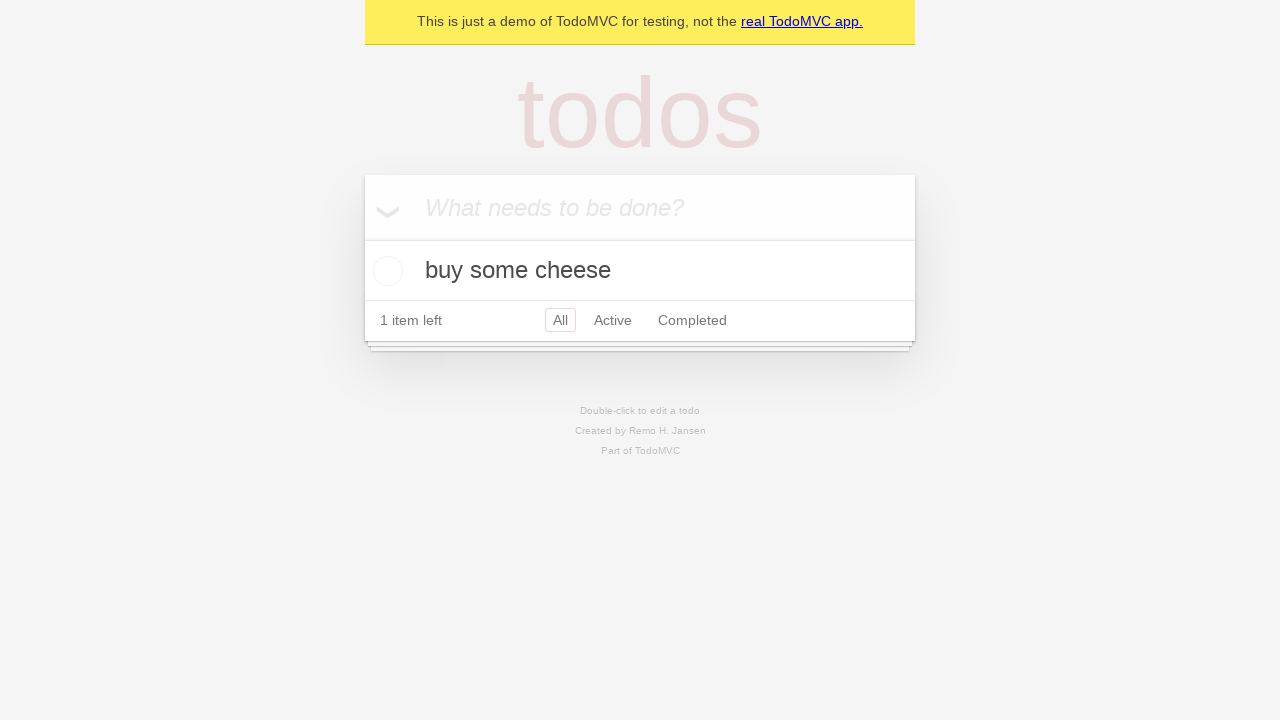

Filled second todo input with 'feed the cat' on internal:attr=[placeholder="What needs to be done?"i]
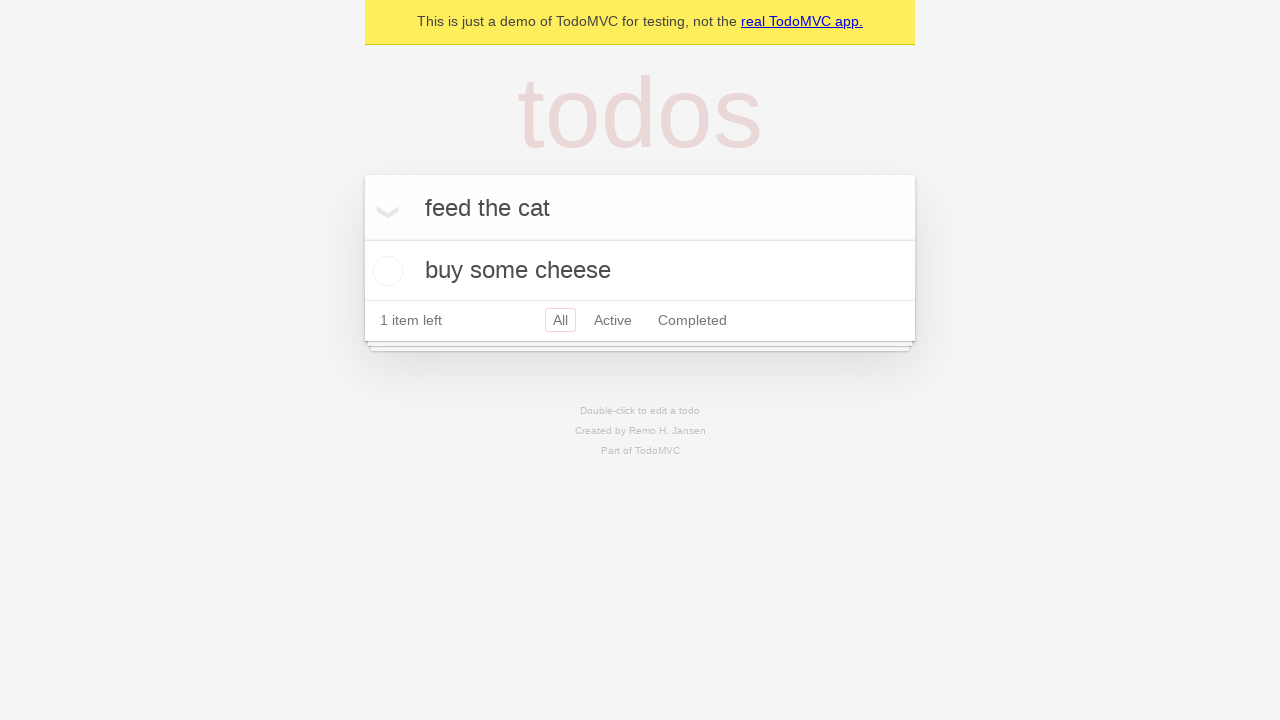

Pressed Enter to add second todo on internal:attr=[placeholder="What needs to be done?"i]
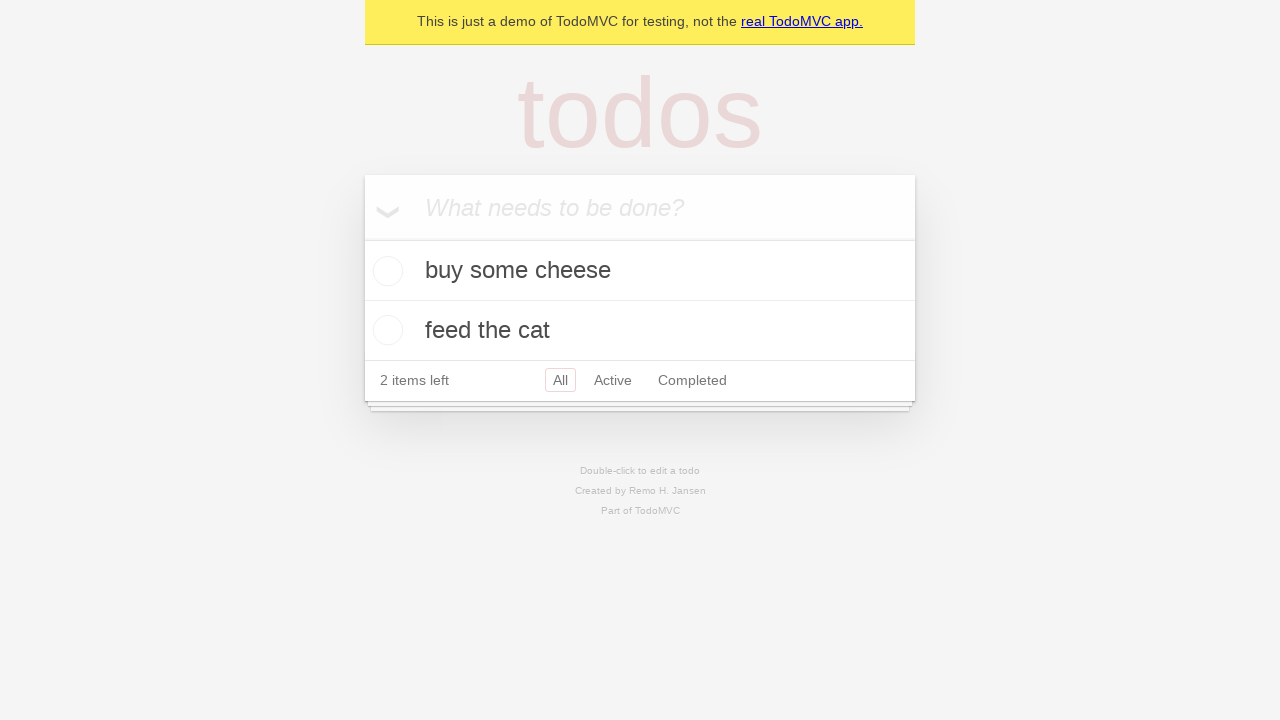

Filled third todo input with 'book a doctors appointment' on internal:attr=[placeholder="What needs to be done?"i]
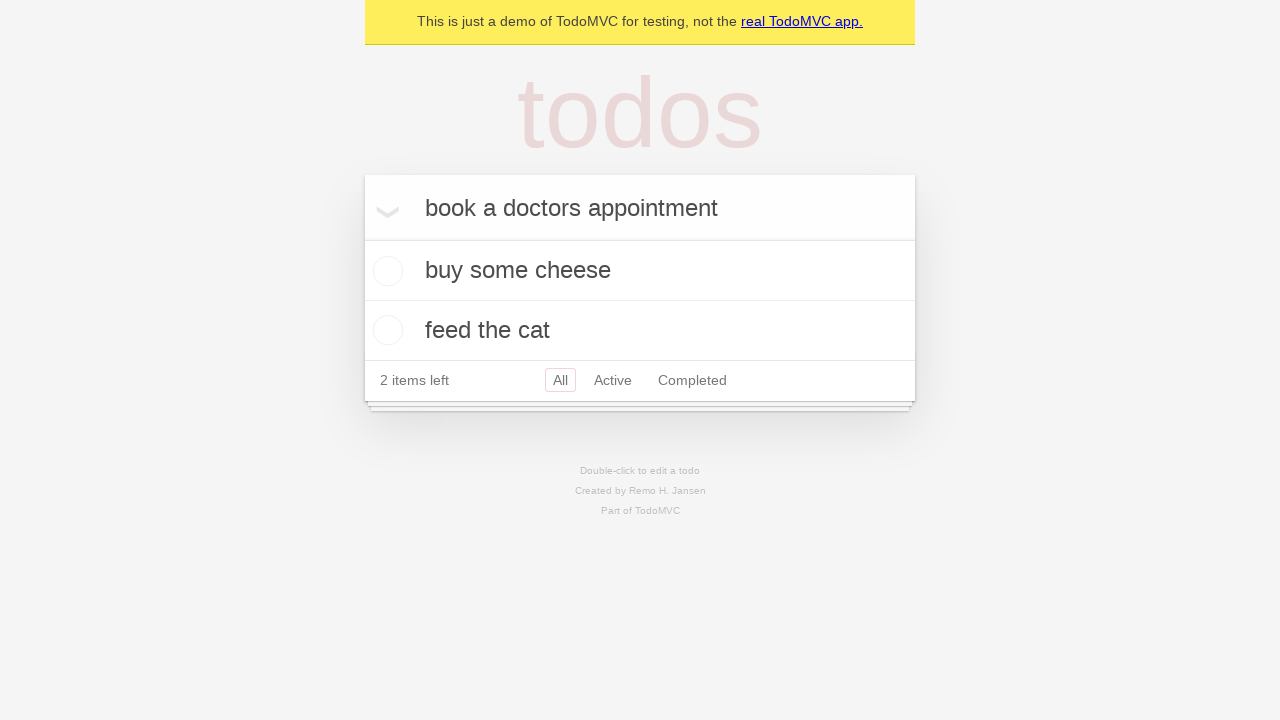

Pressed Enter to add third todo on internal:attr=[placeholder="What needs to be done?"i]
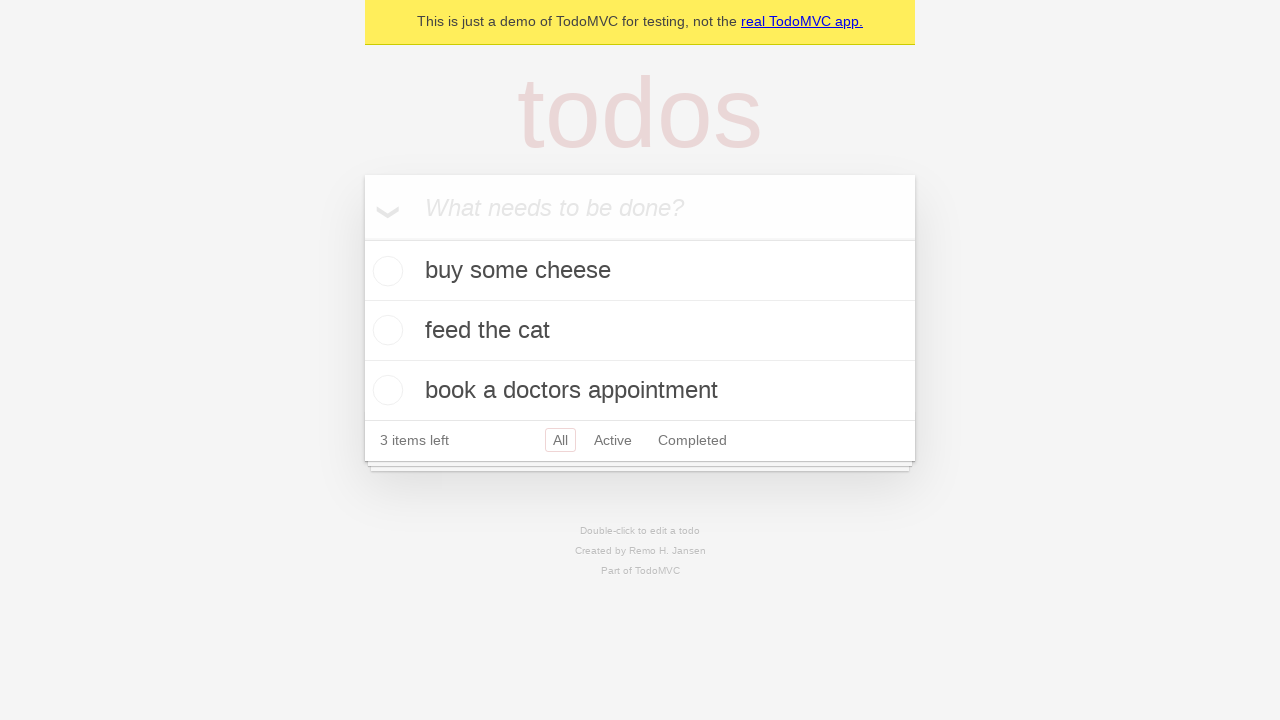

Checked 'Mark all as complete' toggle to complete all todos at (362, 238) on internal:label="Mark all as complete"i
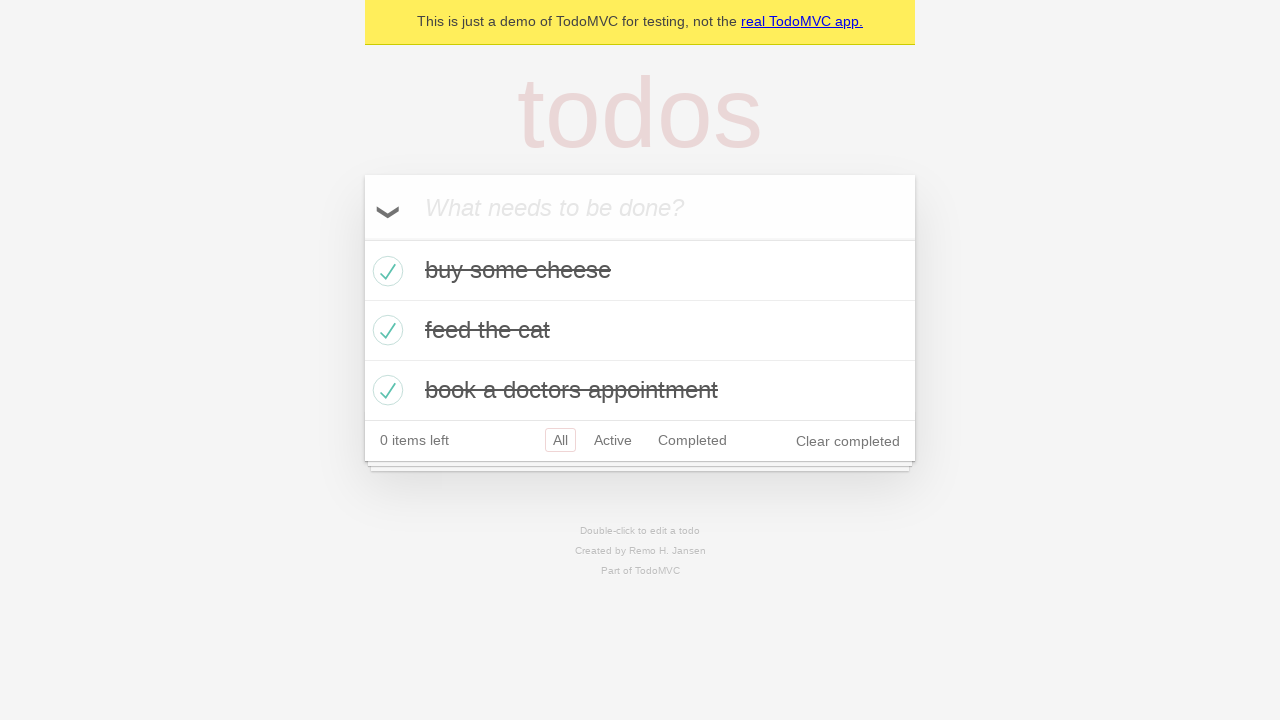

Unchecked 'Mark all as complete' toggle to clear complete state of all items at (362, 238) on internal:label="Mark all as complete"i
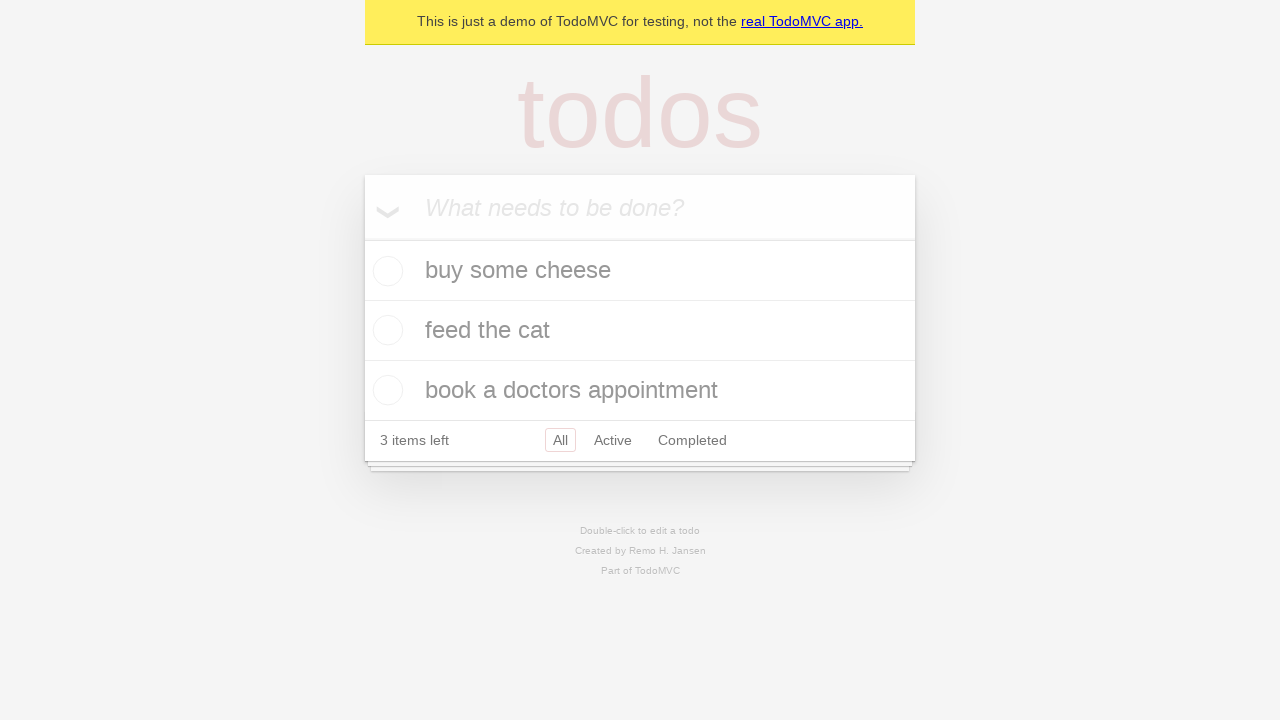

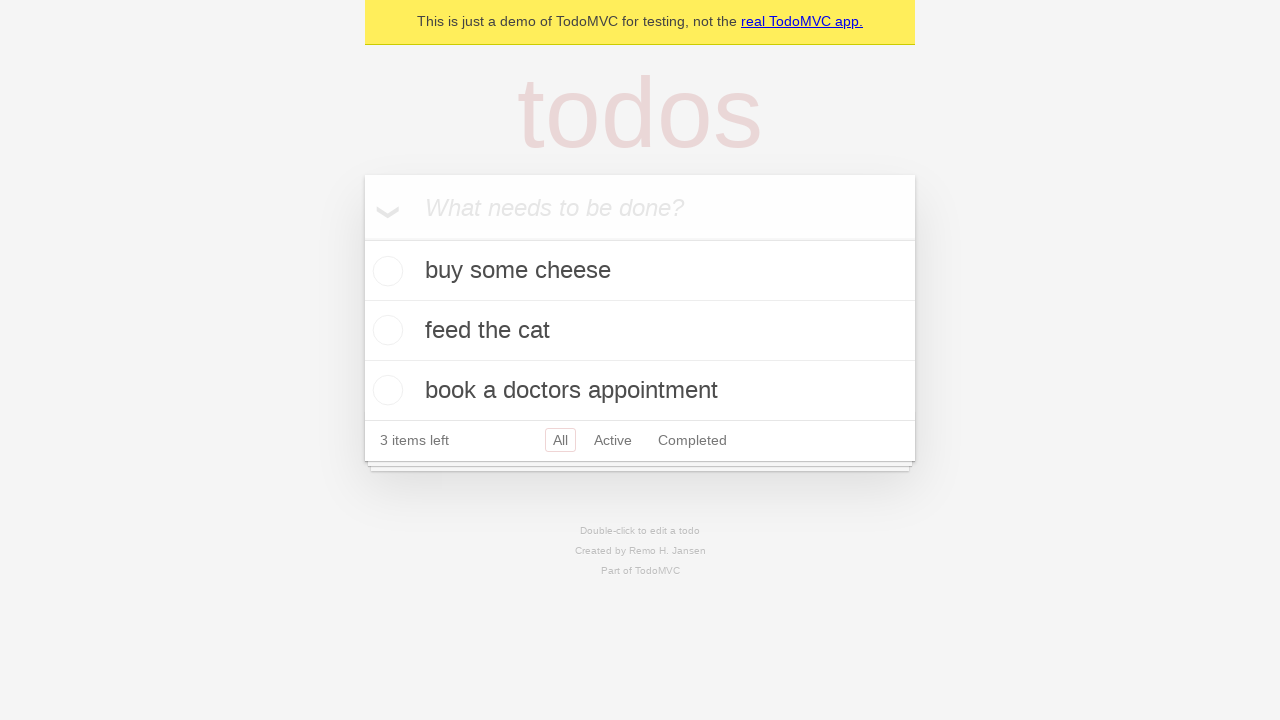